Tests handling a confirm JavaScript alert by clicking the Confirm Alert button, switching to the alert, and dismissing it with Cancel.

Starting URL: https://v1.training-support.net/selenium/javascript-alerts

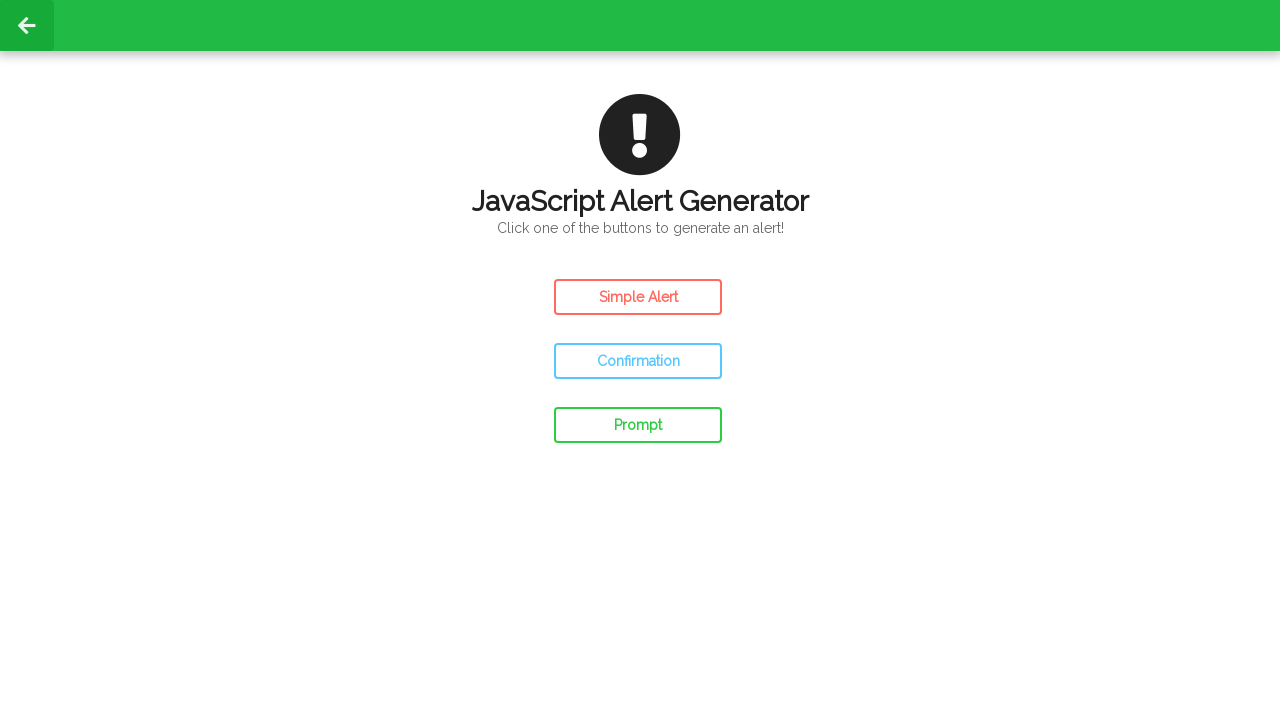

Set up dialog handler to dismiss confirm dialogs
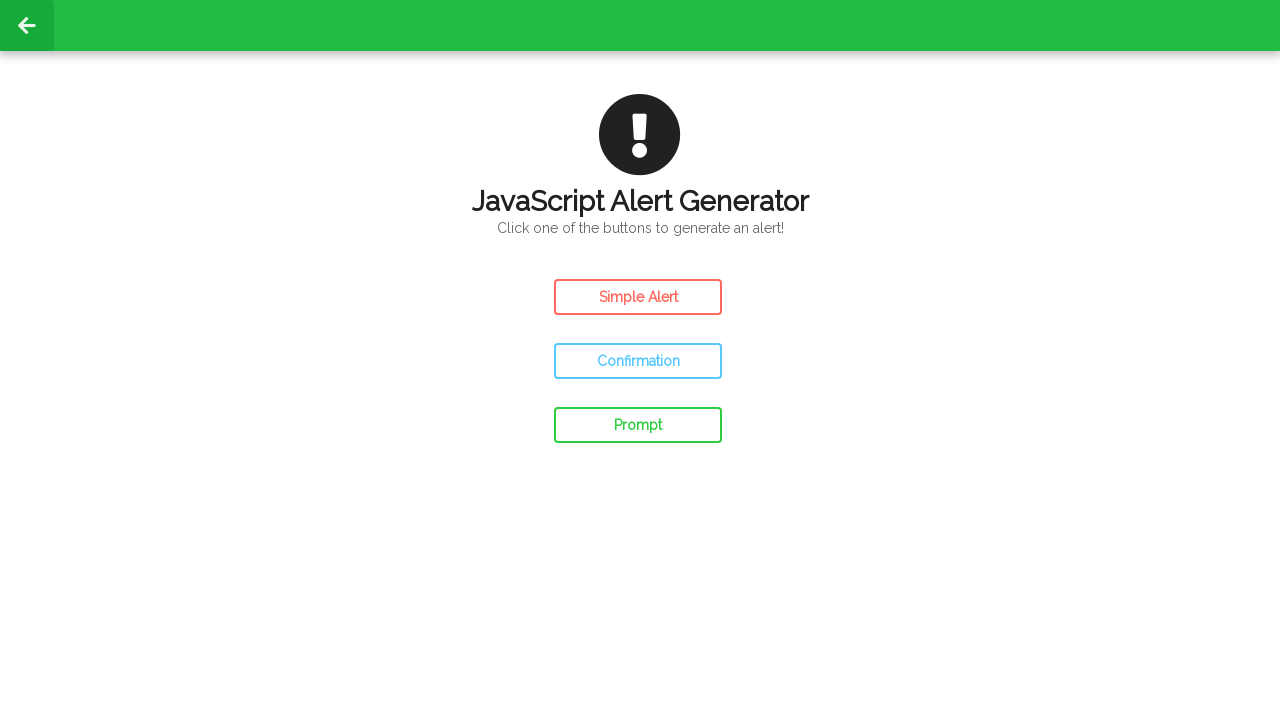

Clicked the Confirm Alert button at (638, 361) on #confirm
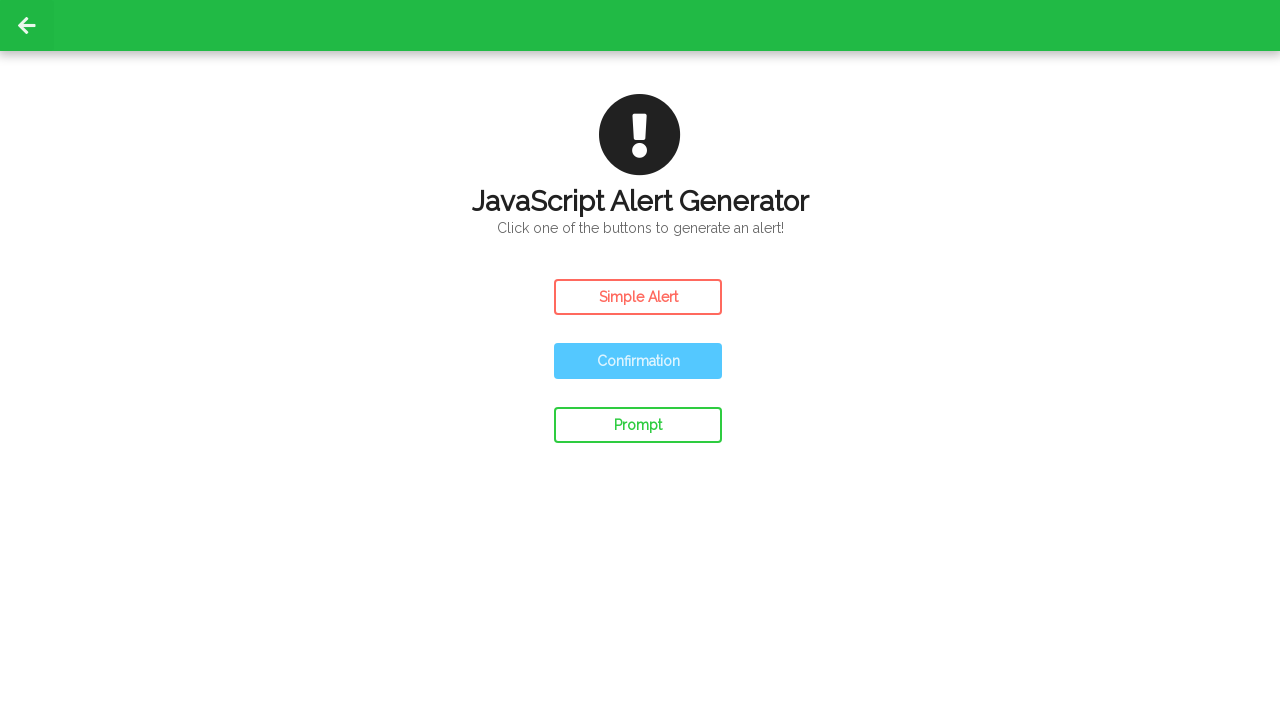

Waited for alert to be dismissed
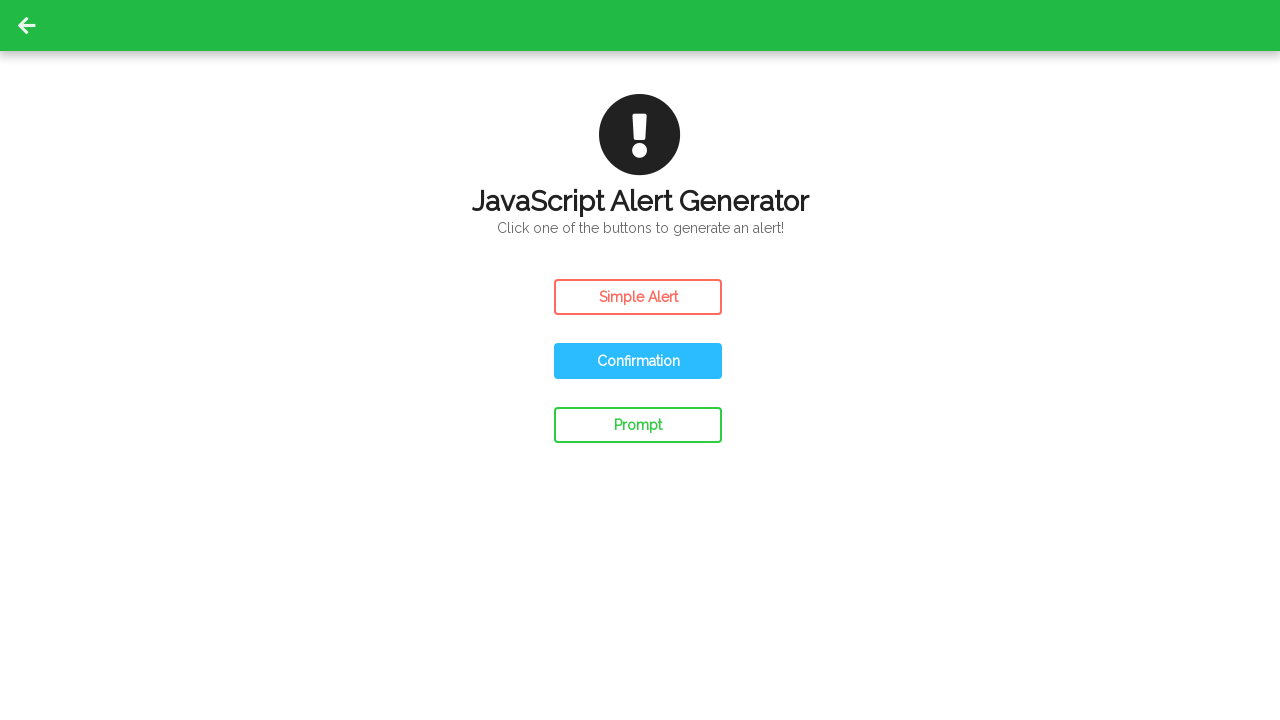

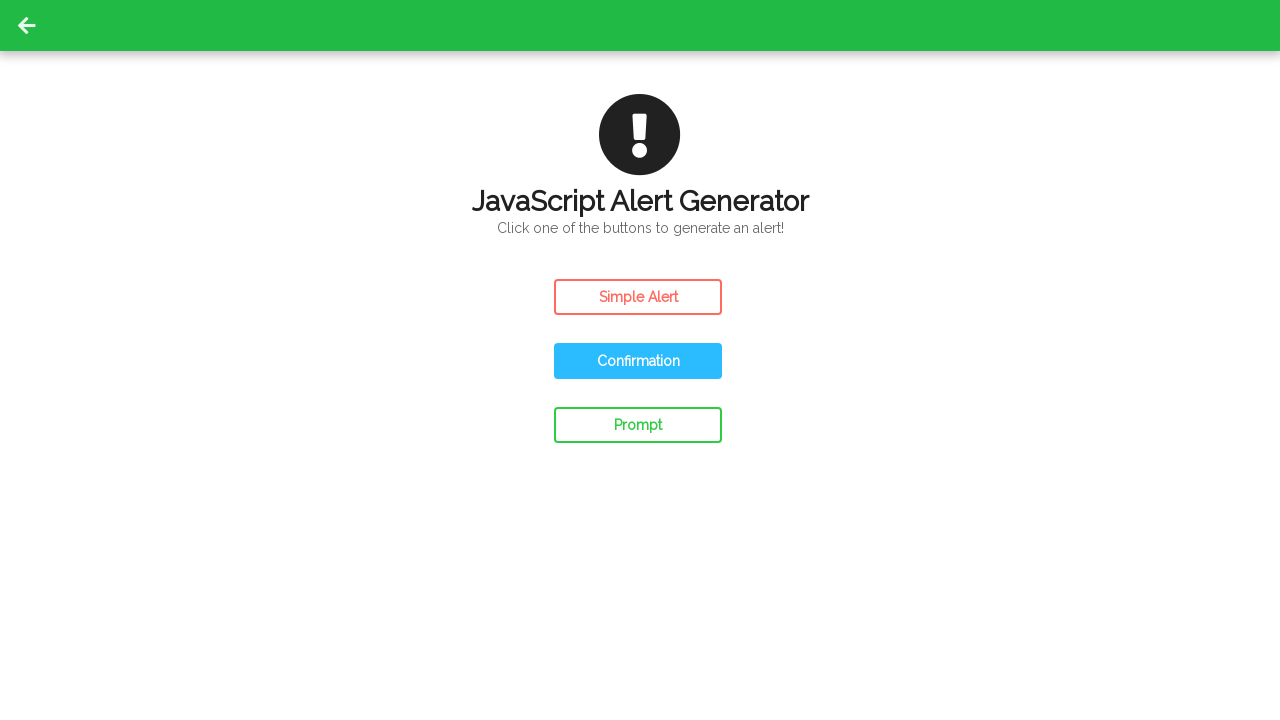